Tests marking all todo items as completed using the toggle all checkbox

Starting URL: https://demo.playwright.dev/todomvc

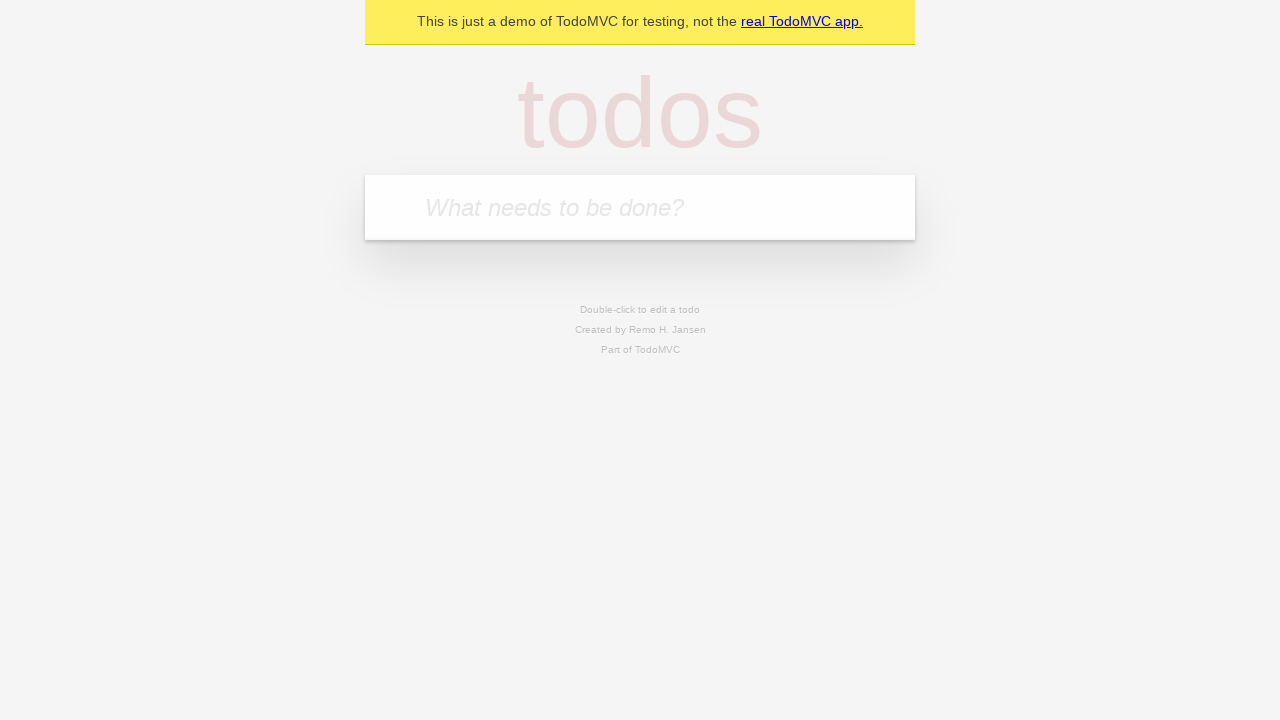

Located the 'What needs to be done?' input field
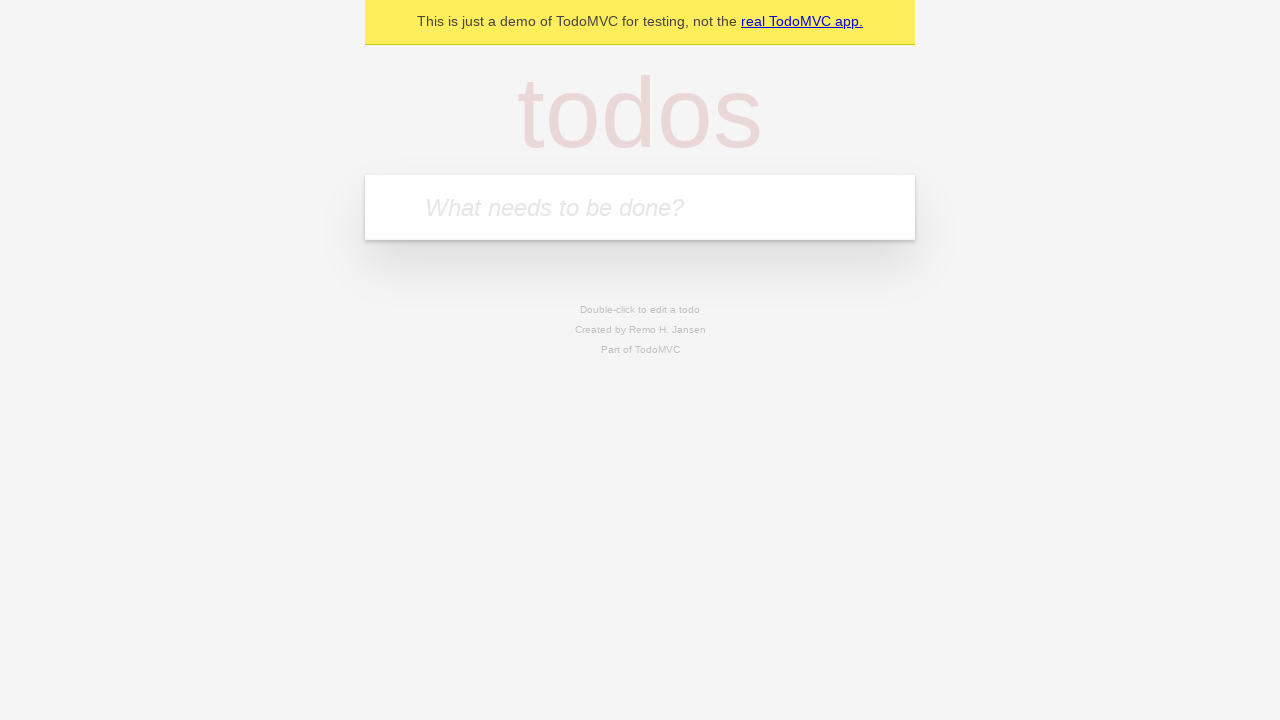

Filled todo input with 'buy some cheese' on internal:attr=[placeholder="What needs to be done?"i]
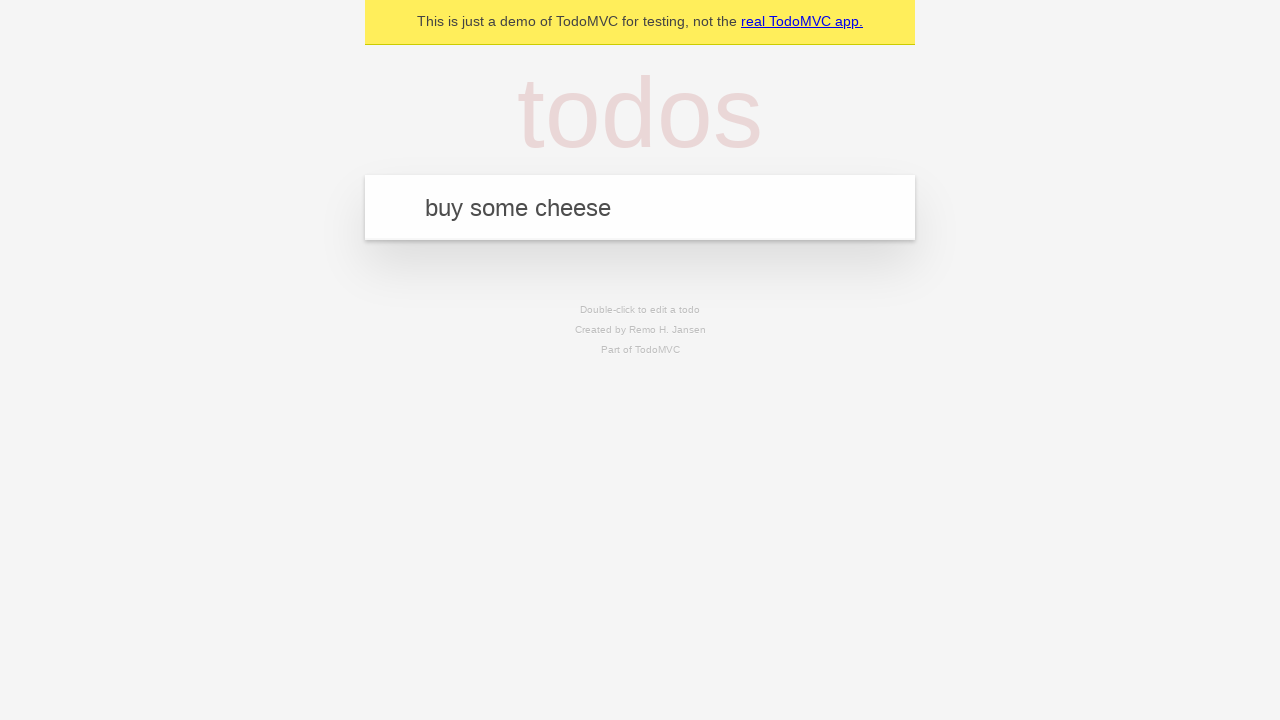

Pressed Enter to create todo item 'buy some cheese' on internal:attr=[placeholder="What needs to be done?"i]
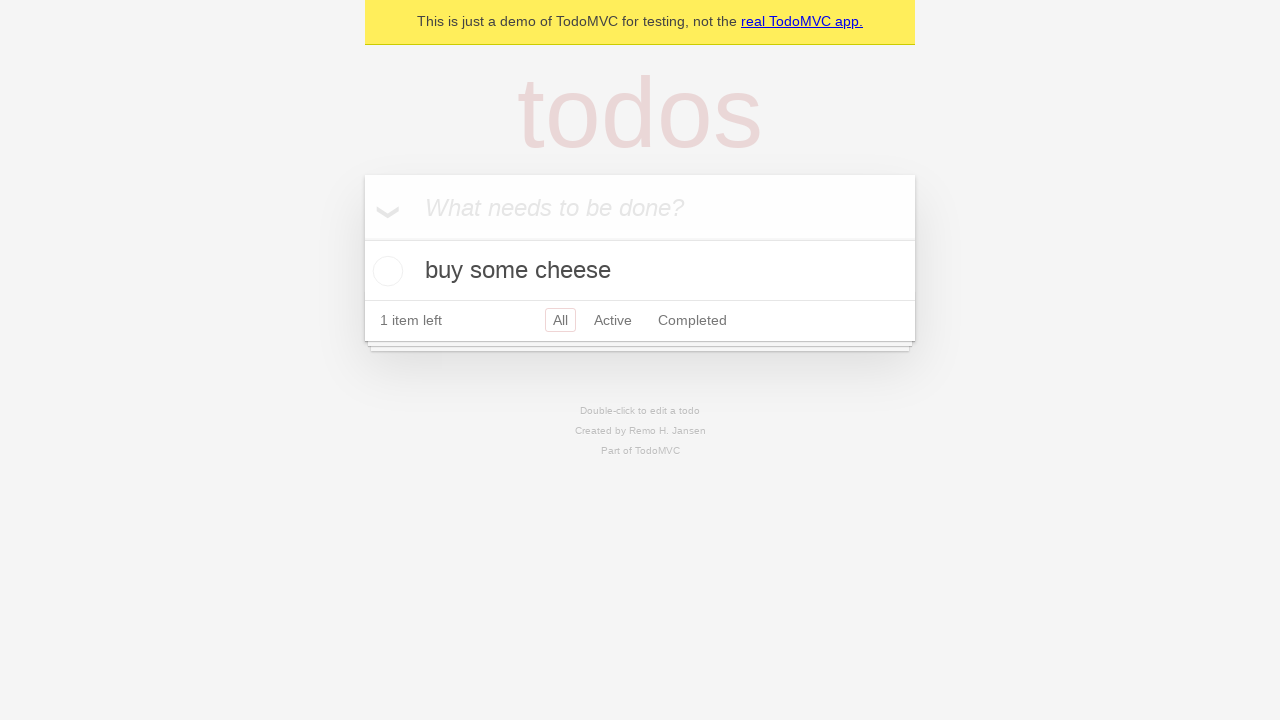

Filled todo input with 'feed the cat' on internal:attr=[placeholder="What needs to be done?"i]
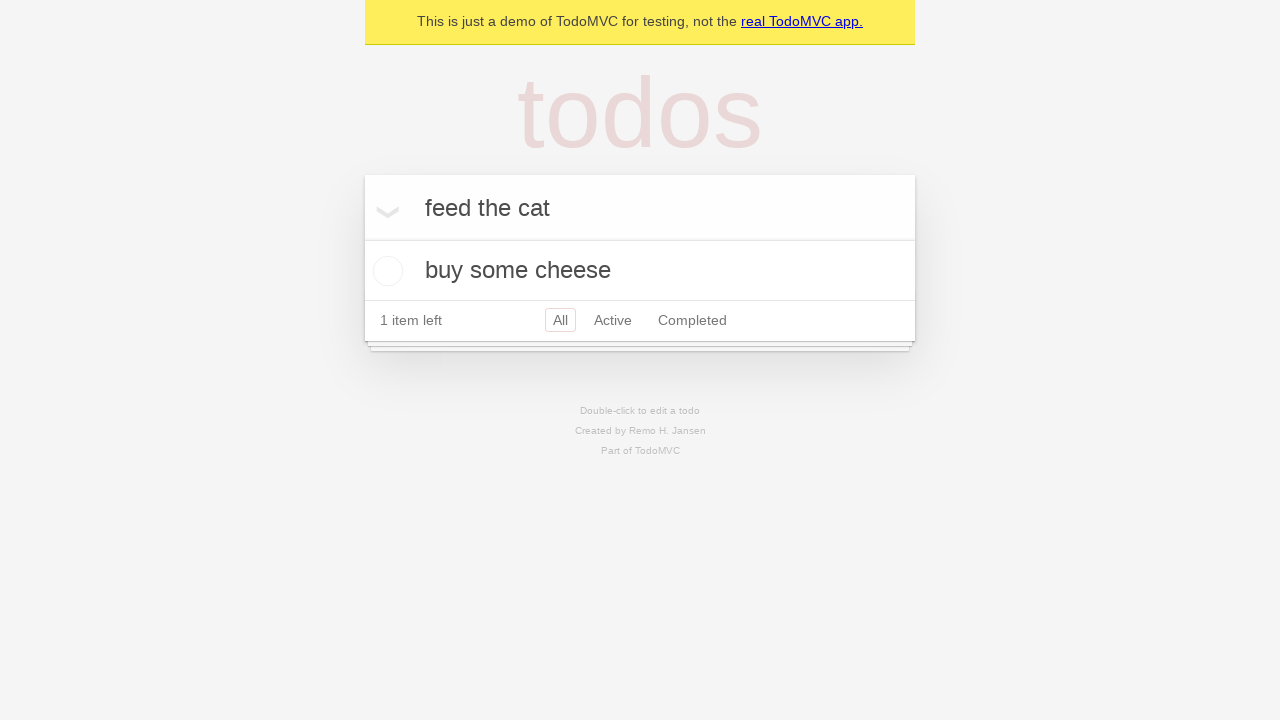

Pressed Enter to create todo item 'feed the cat' on internal:attr=[placeholder="What needs to be done?"i]
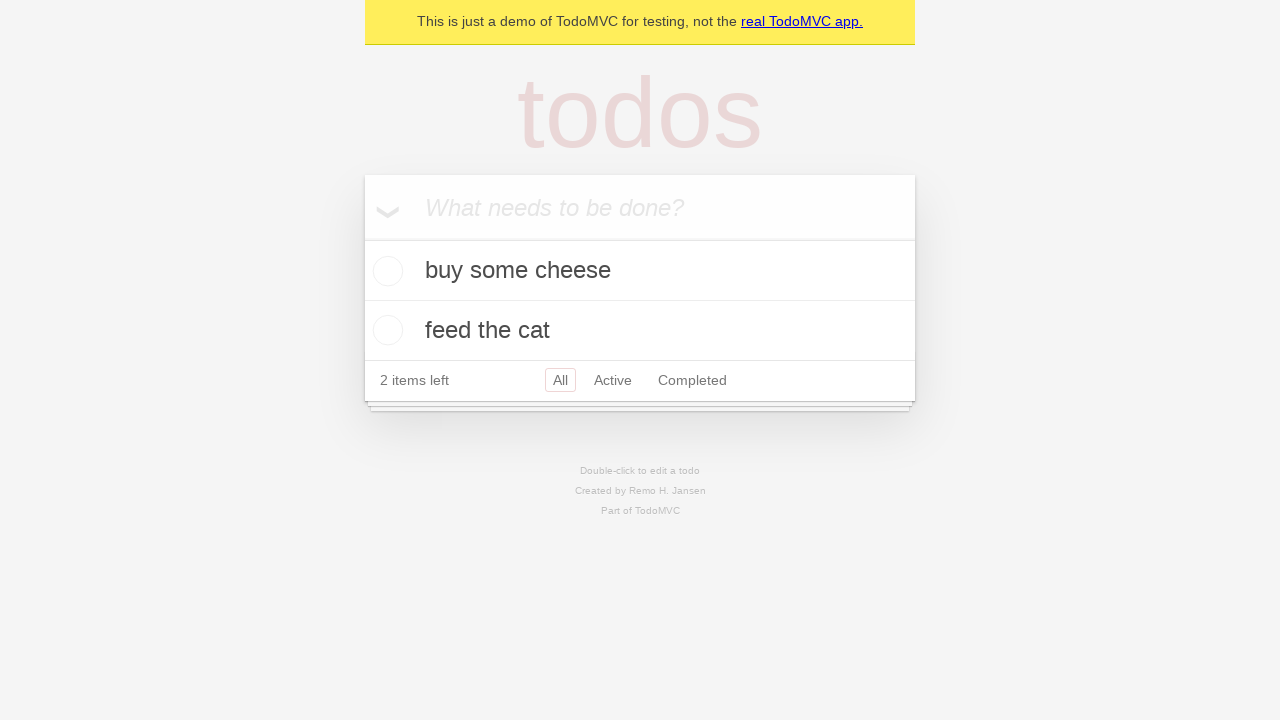

Filled todo input with 'book a doctors appointment' on internal:attr=[placeholder="What needs to be done?"i]
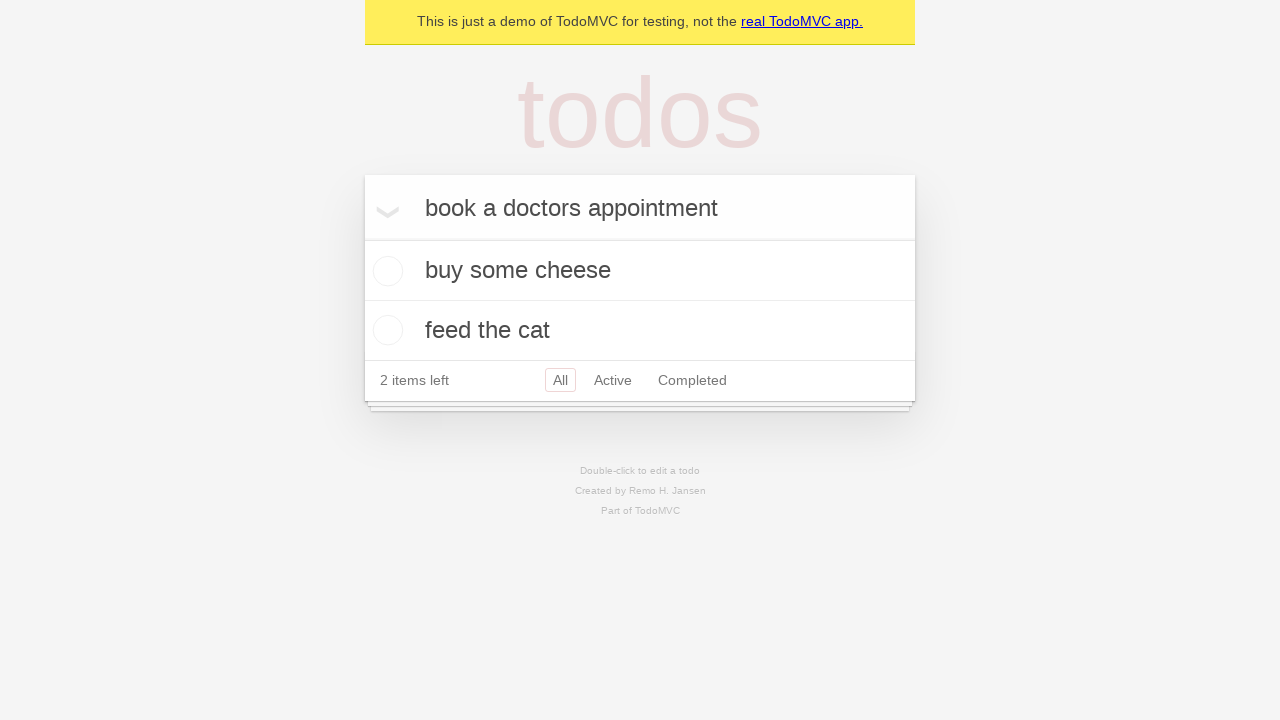

Pressed Enter to create todo item 'book a doctors appointment' on internal:attr=[placeholder="What needs to be done?"i]
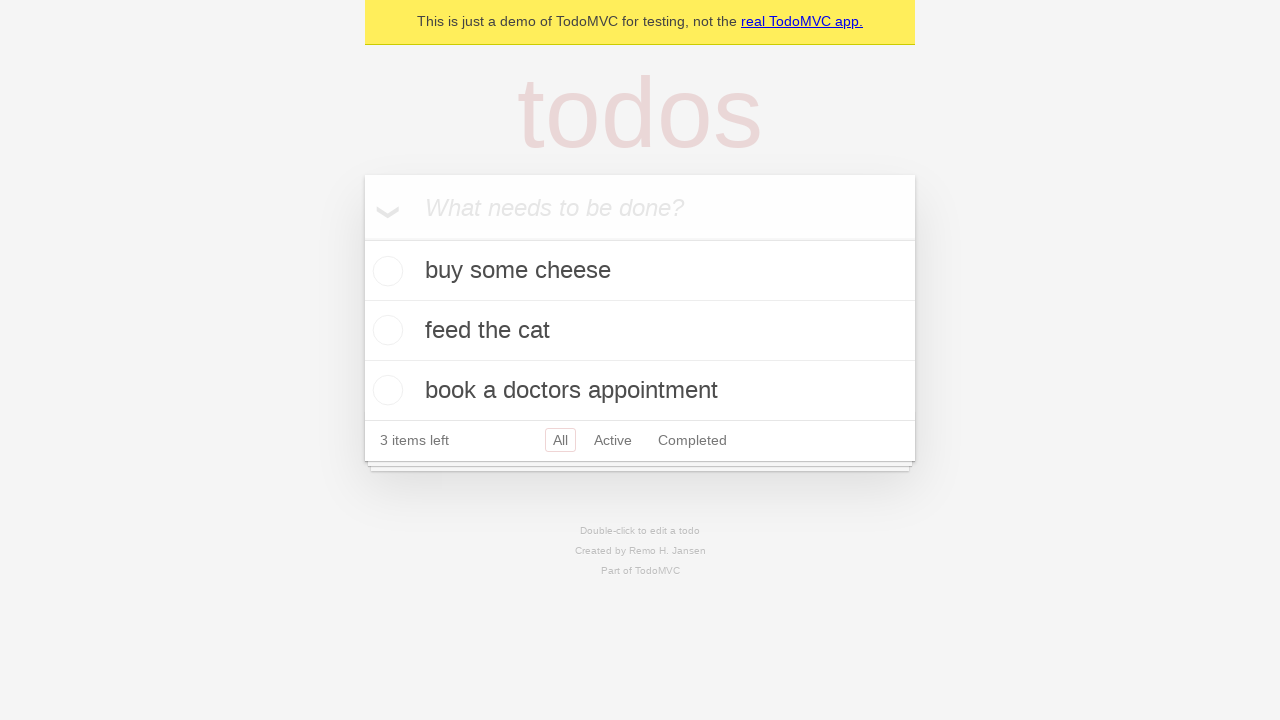

Clicked 'Mark all as complete' checkbox to mark all todos as completed at (362, 238) on internal:label="Mark all as complete"i
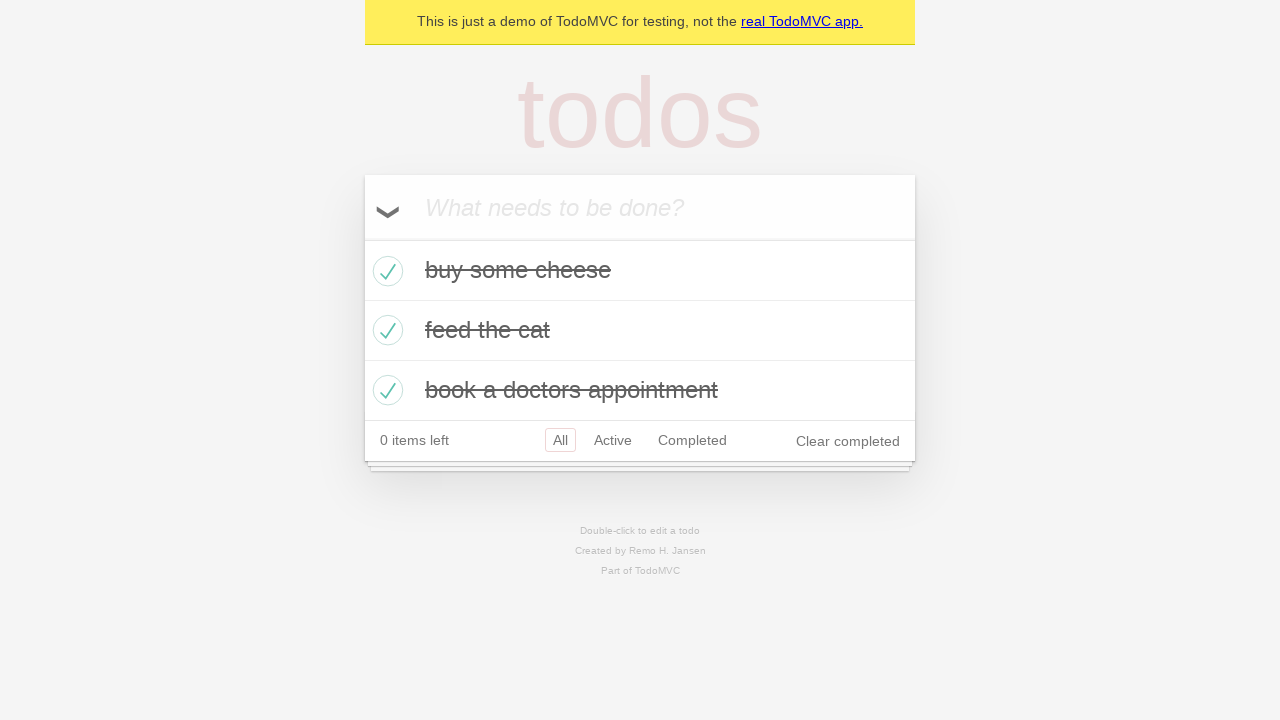

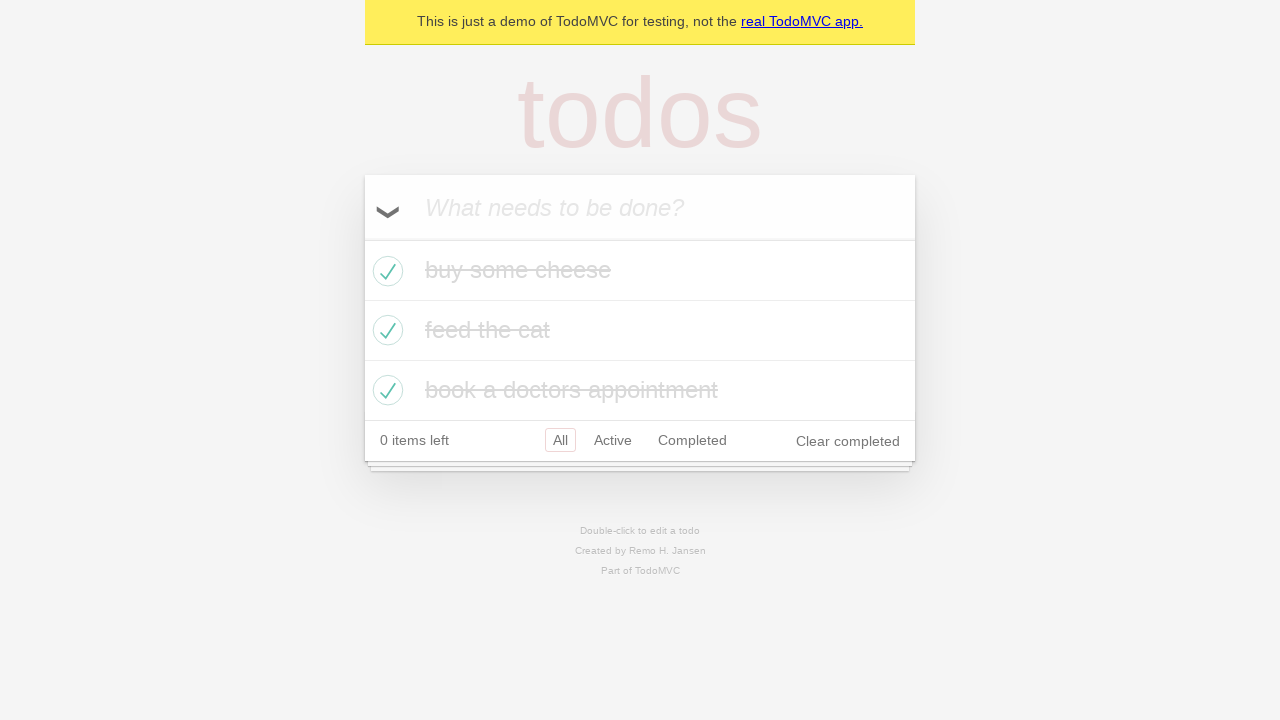